Navigates to a Stepik lesson page, fills in a text answer field with "get()", and clicks the submit button to submit the answer.

Starting URL: https://stepik.org/lesson/25969/step/12

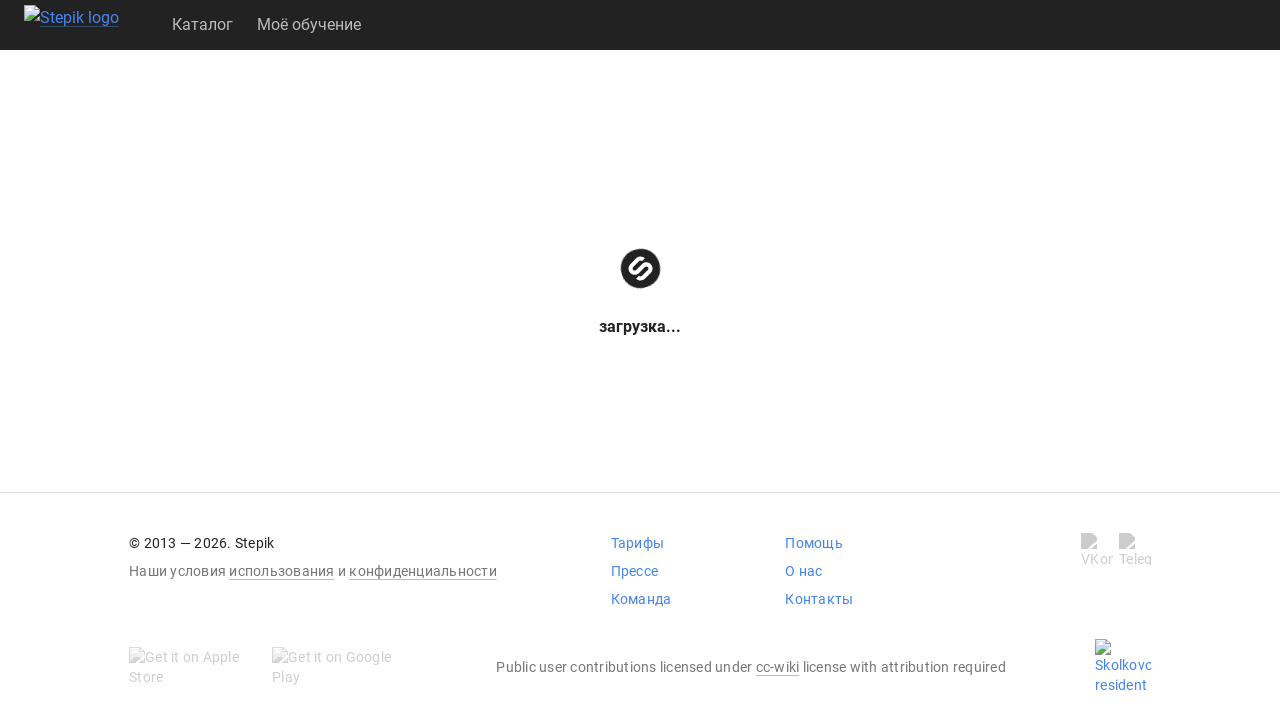

Waited for textarea to be available
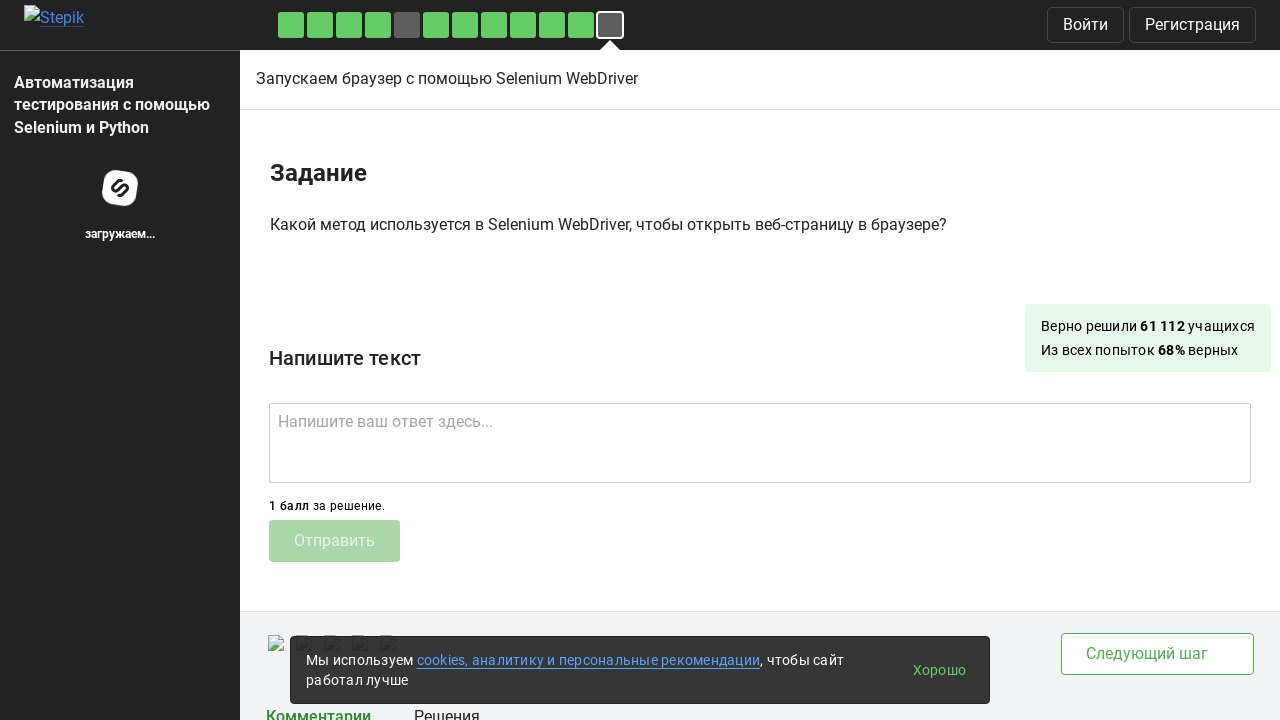

Filled textarea with answer 'get()' on .textarea
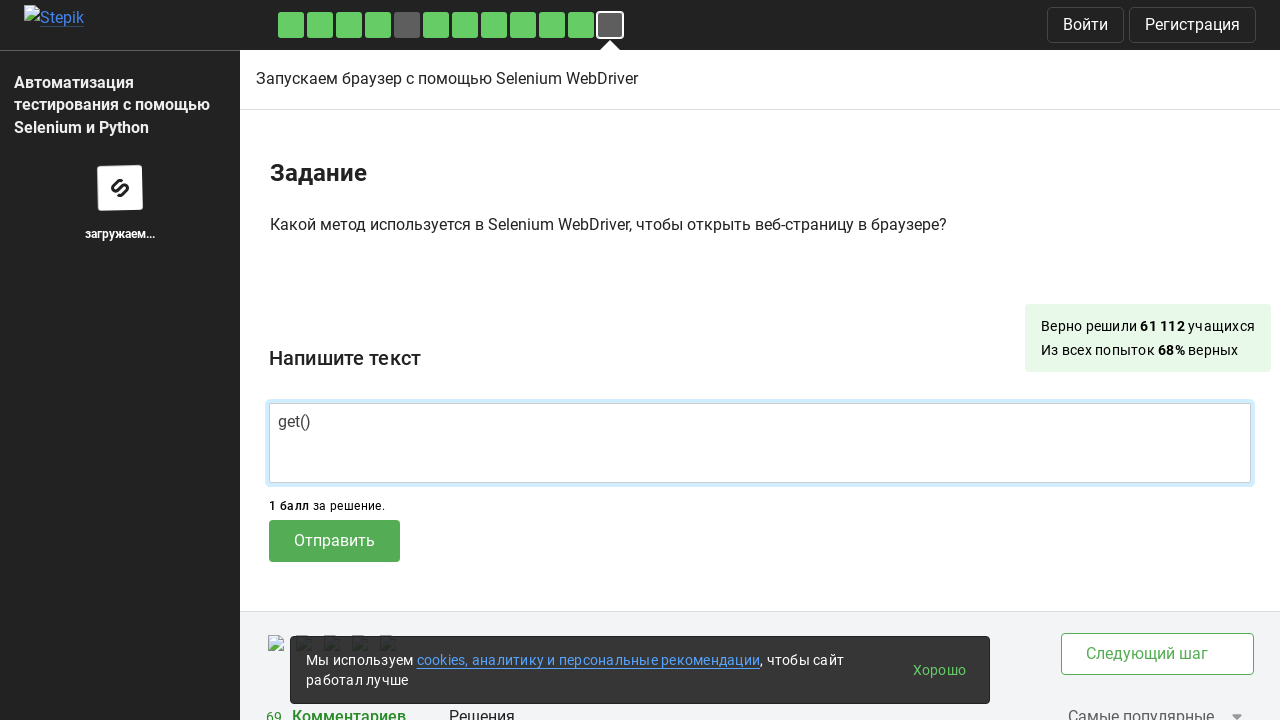

Clicked submit button to submit the answer at (334, 541) on .submit-submission
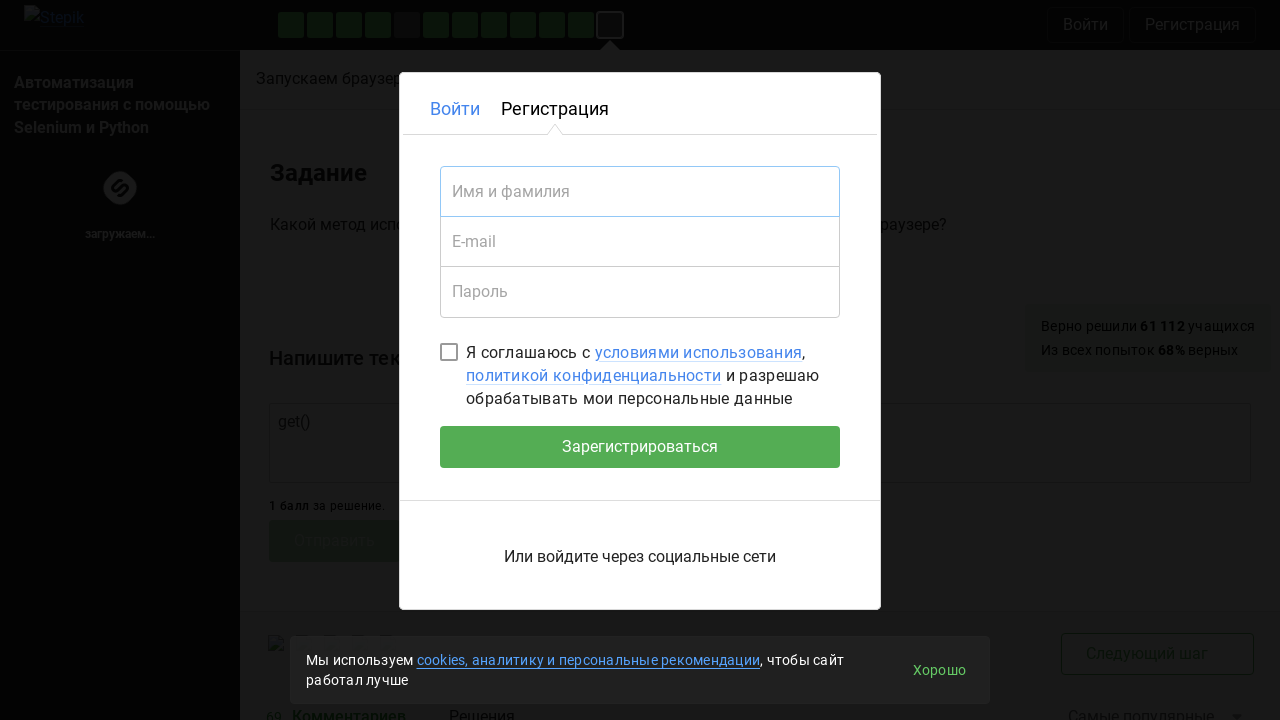

Waited 1 second to confirm submission was initiated
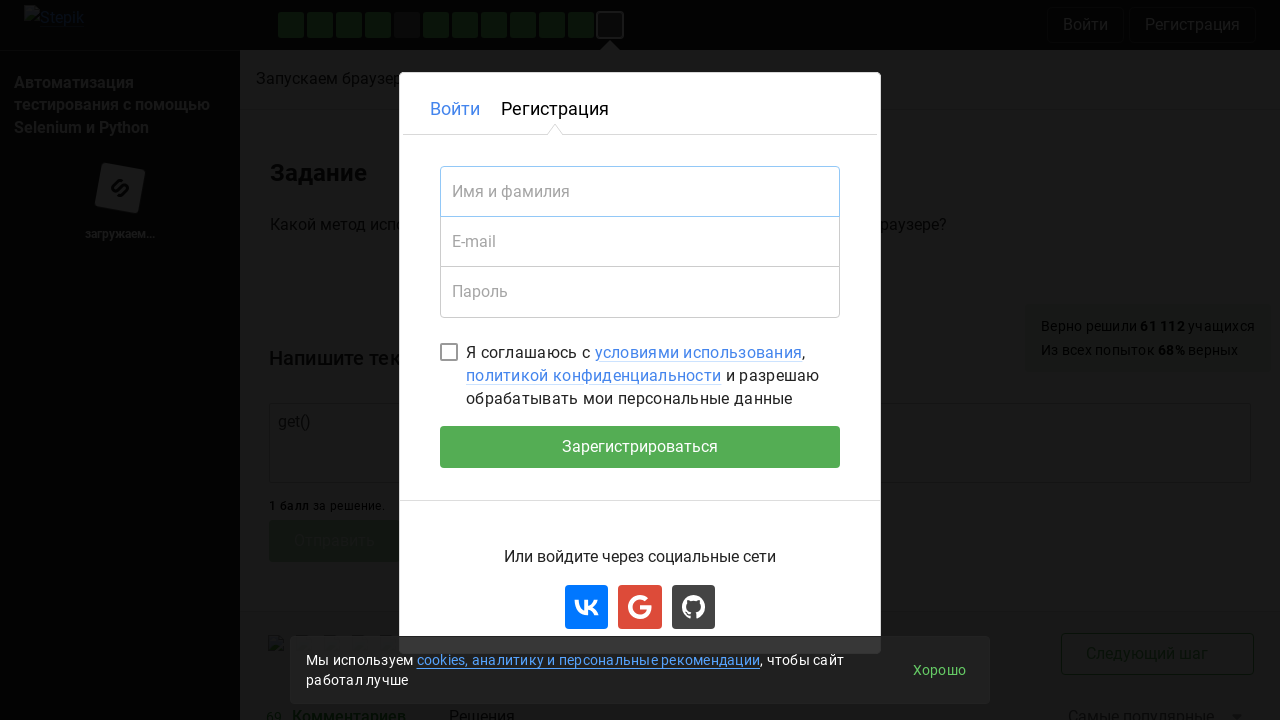

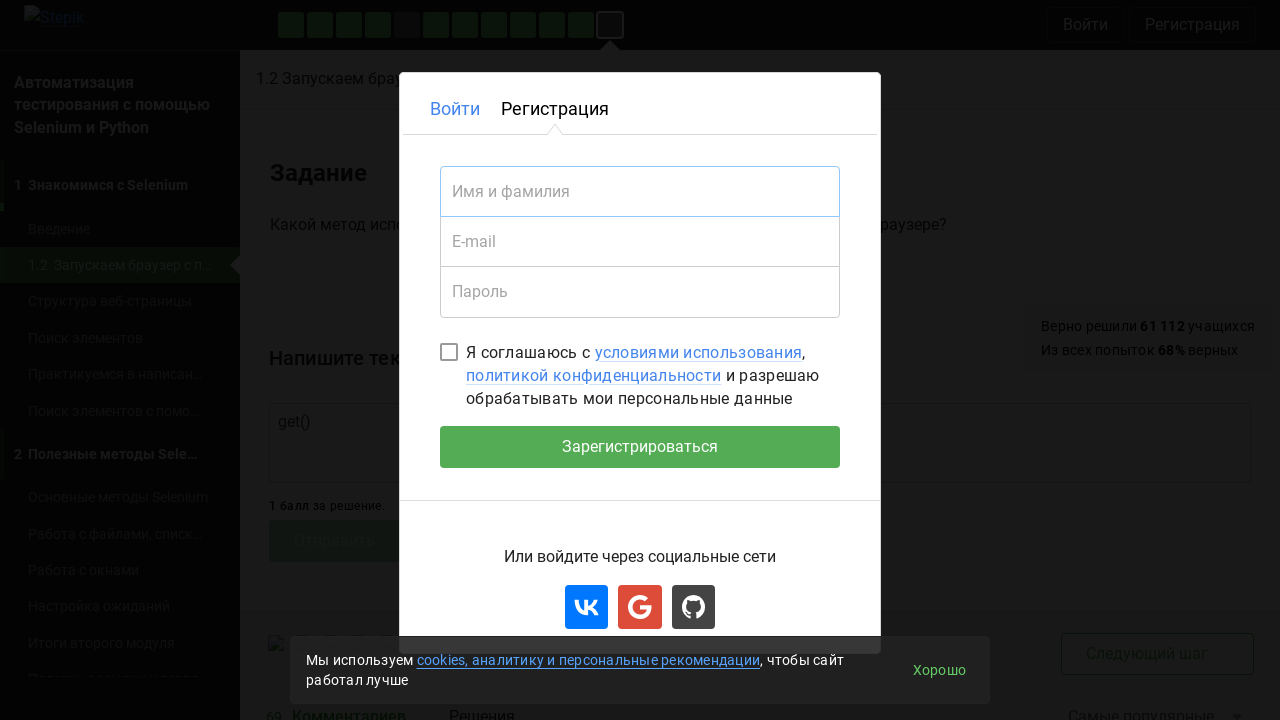